Tests email validation by filling in name and message but leaving email empty, then clicking Create and verifying the email required error is displayed.

Starting URL: https://certicon-testing.azurewebsites.net/Home/Messages

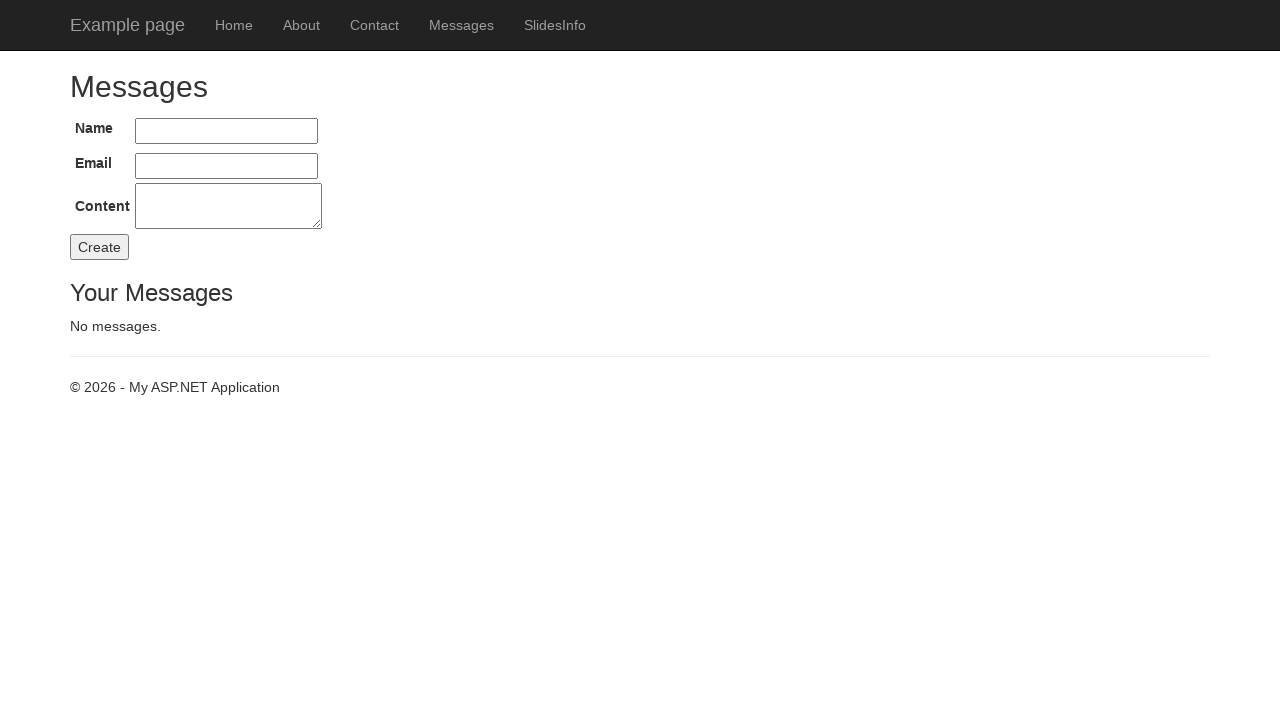

Filled name field with 'Sarah Mitchell' on #Name
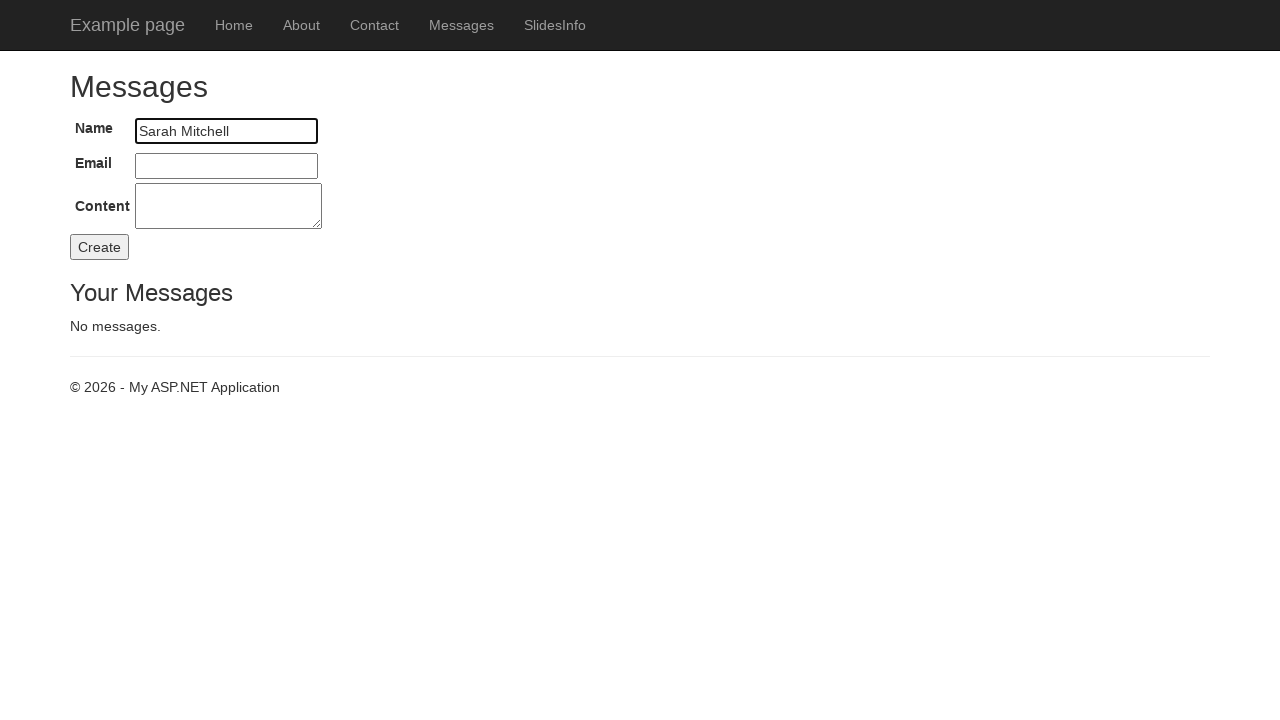

Clicked on email field without entering email at (226, 166) on #Email
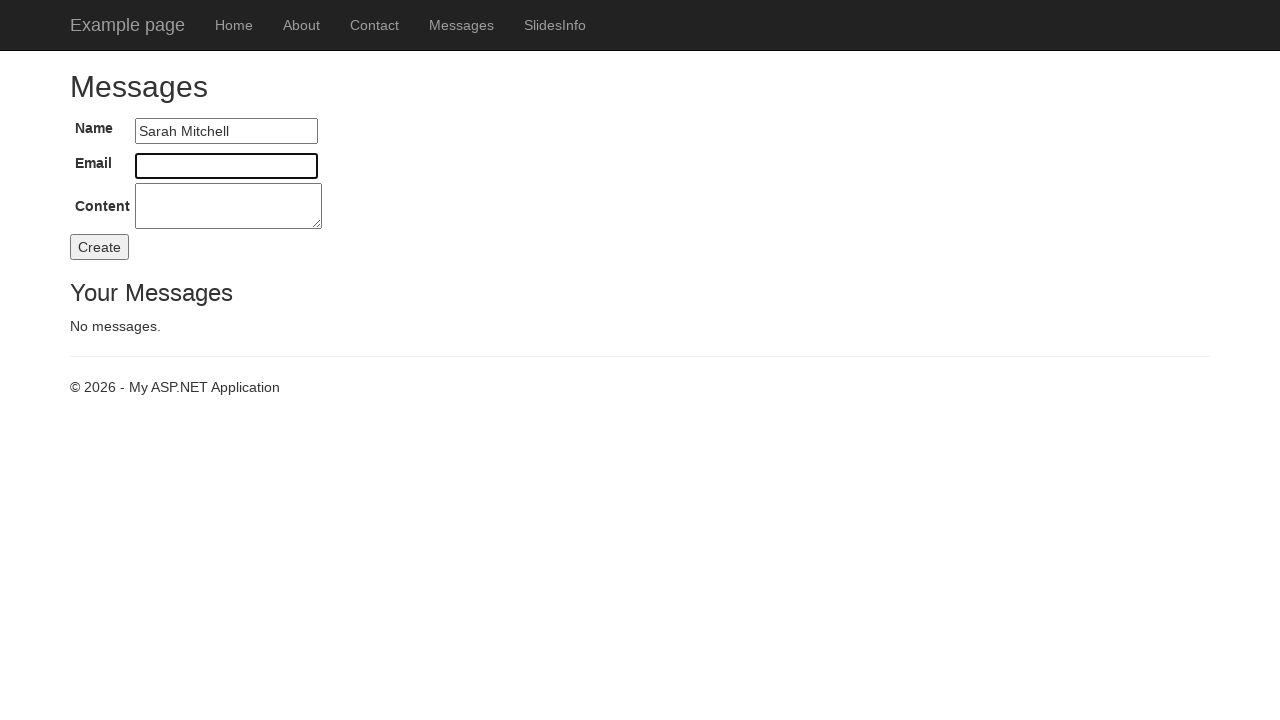

Filled message content field with test message on #Content
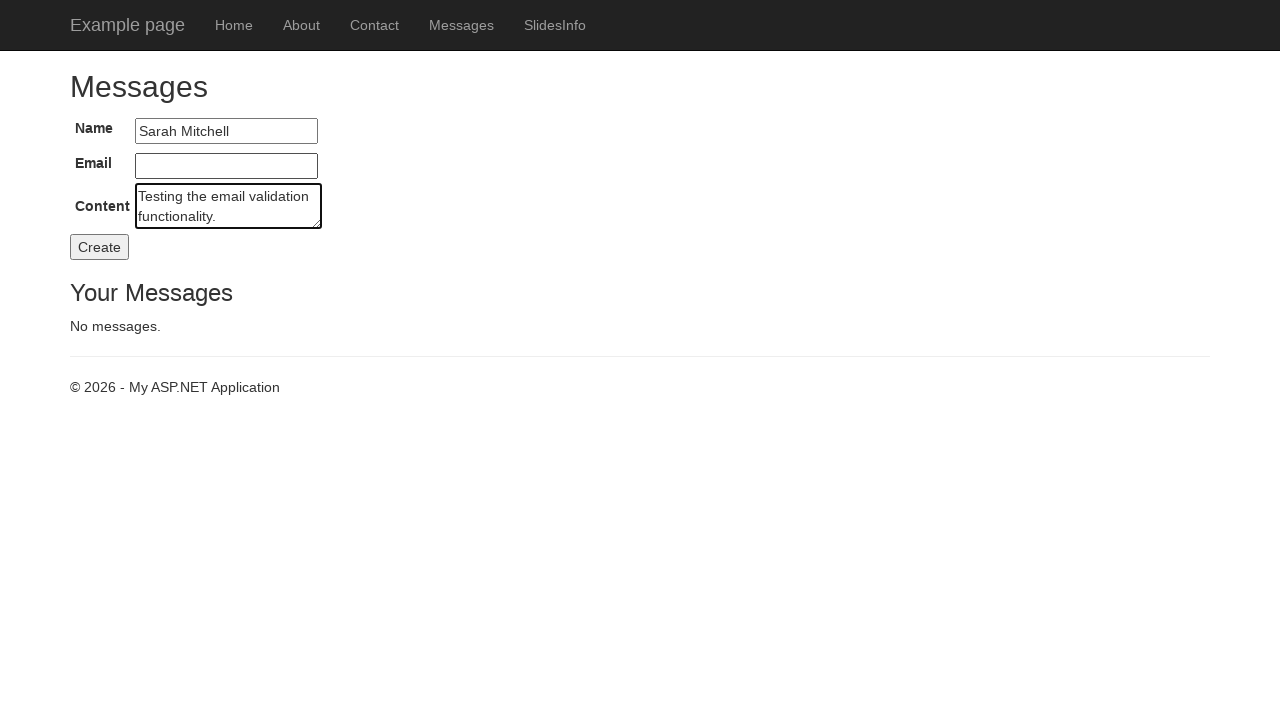

Clicked Create button to submit form at (100, 247) on #buttonCreate
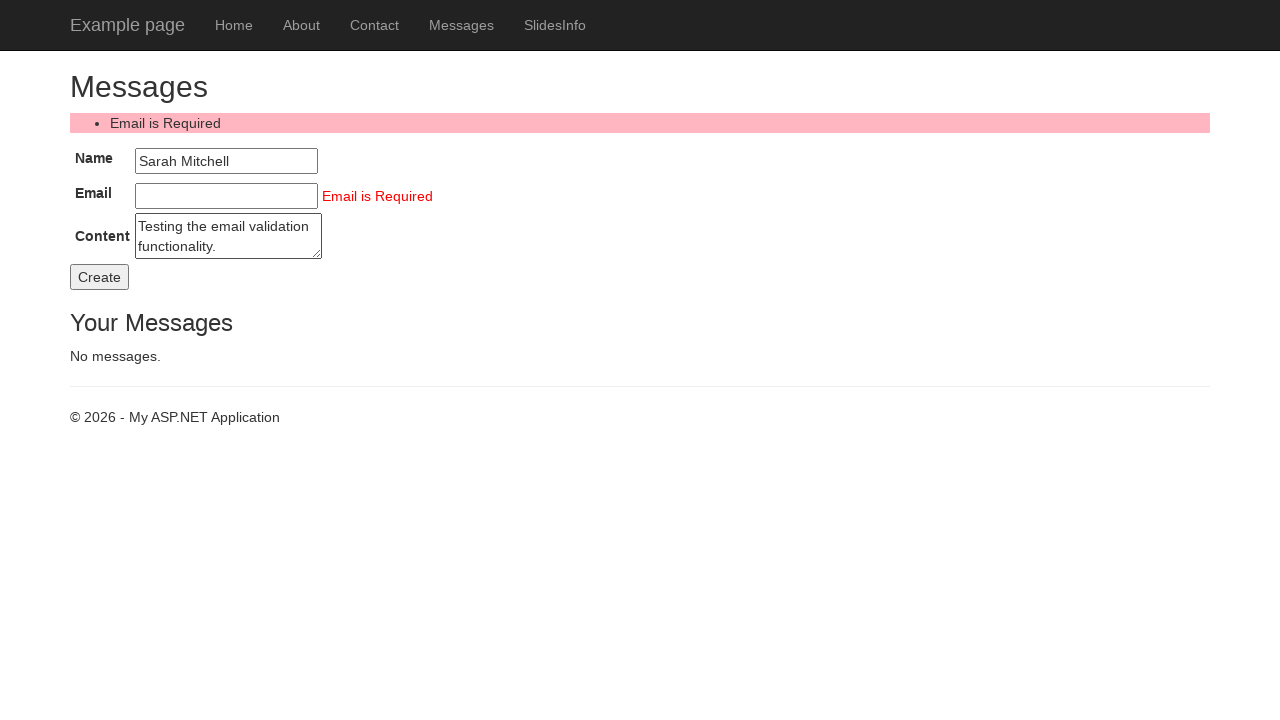

Email validation error message appeared
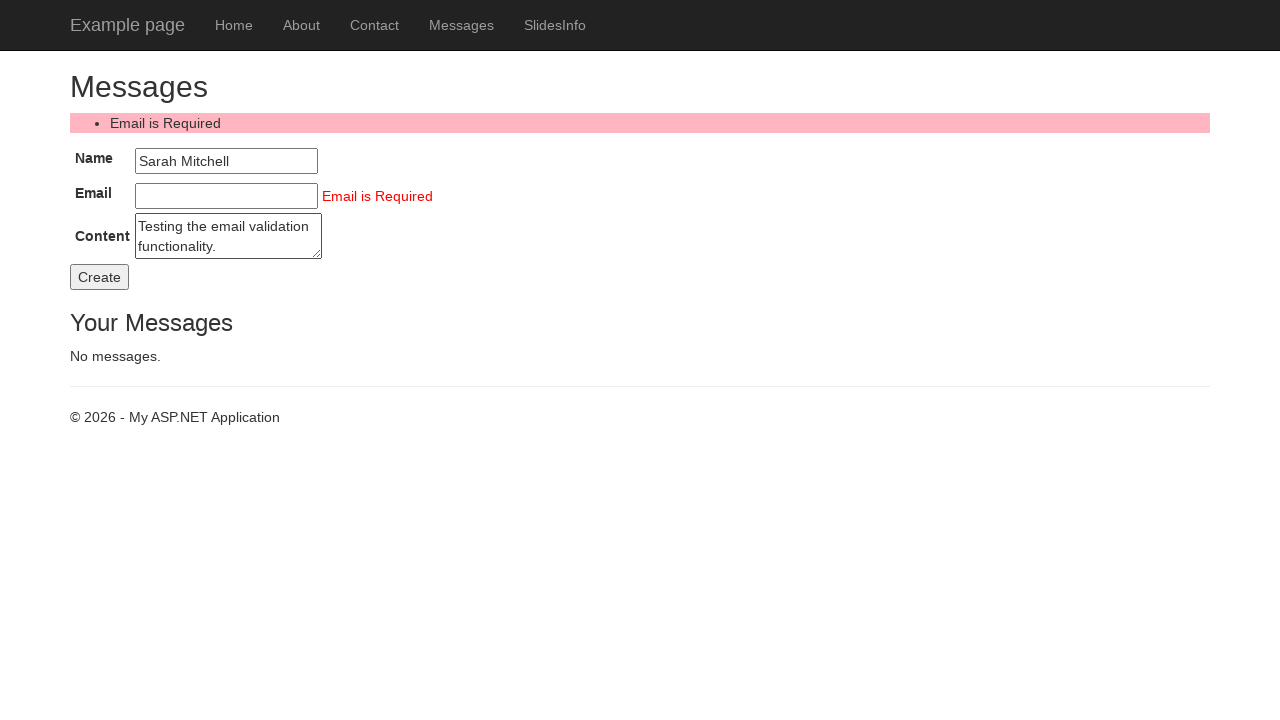

Retrieved validation error text: 'Email is Required'
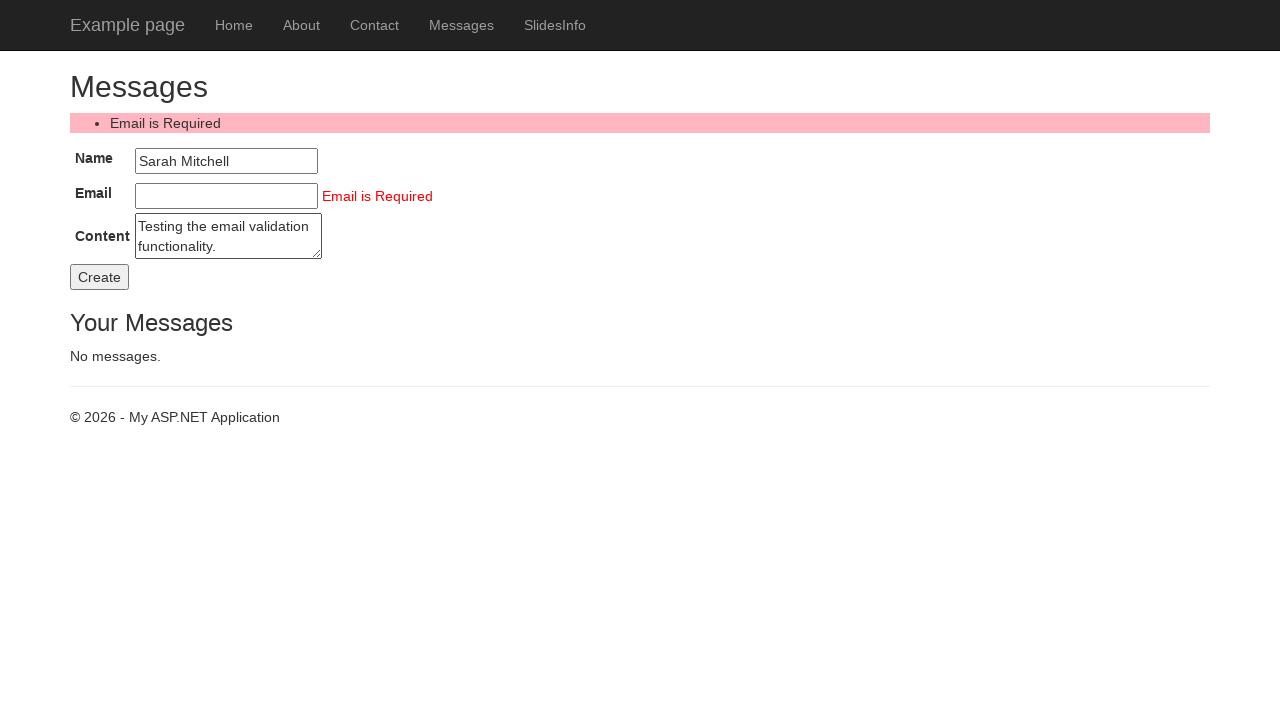

Verified error message is exactly 'Email is Required'
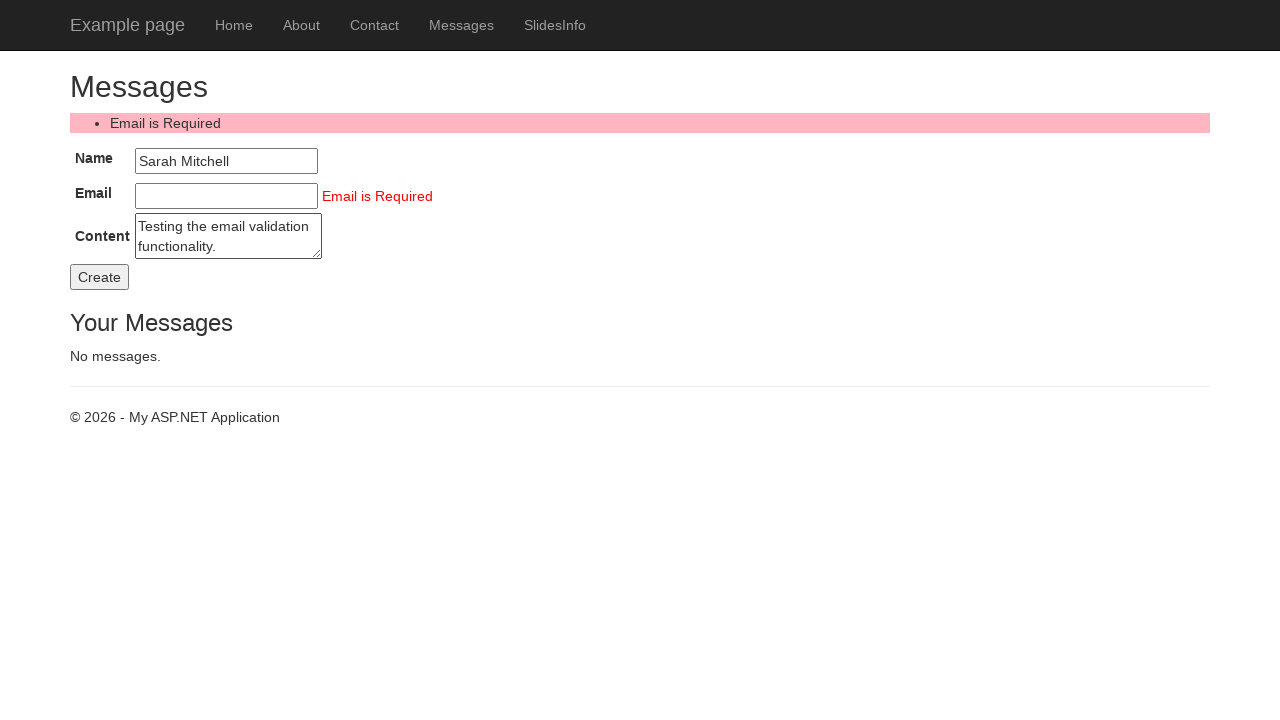

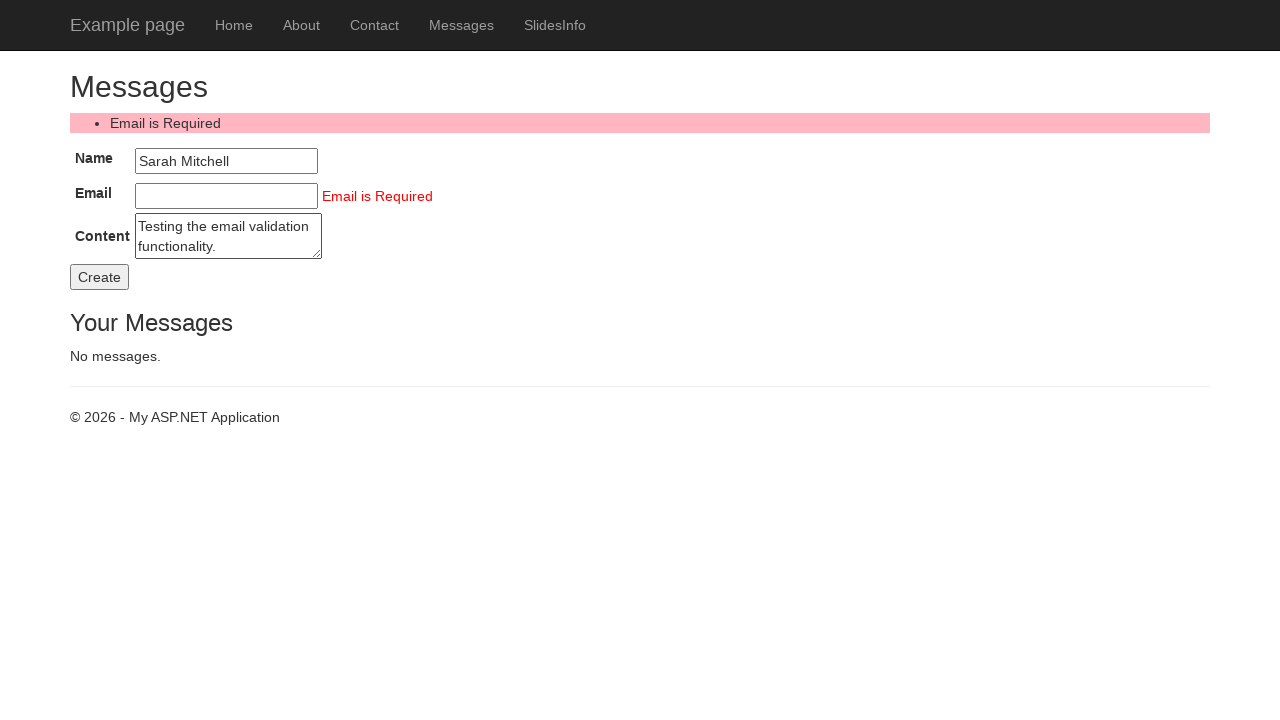